Tests equivalent partitioning on Desmos calculator with operations on numbers of varying magnitudes from units to hundred thousands

Starting URL: https://www.desmos.com/scientific

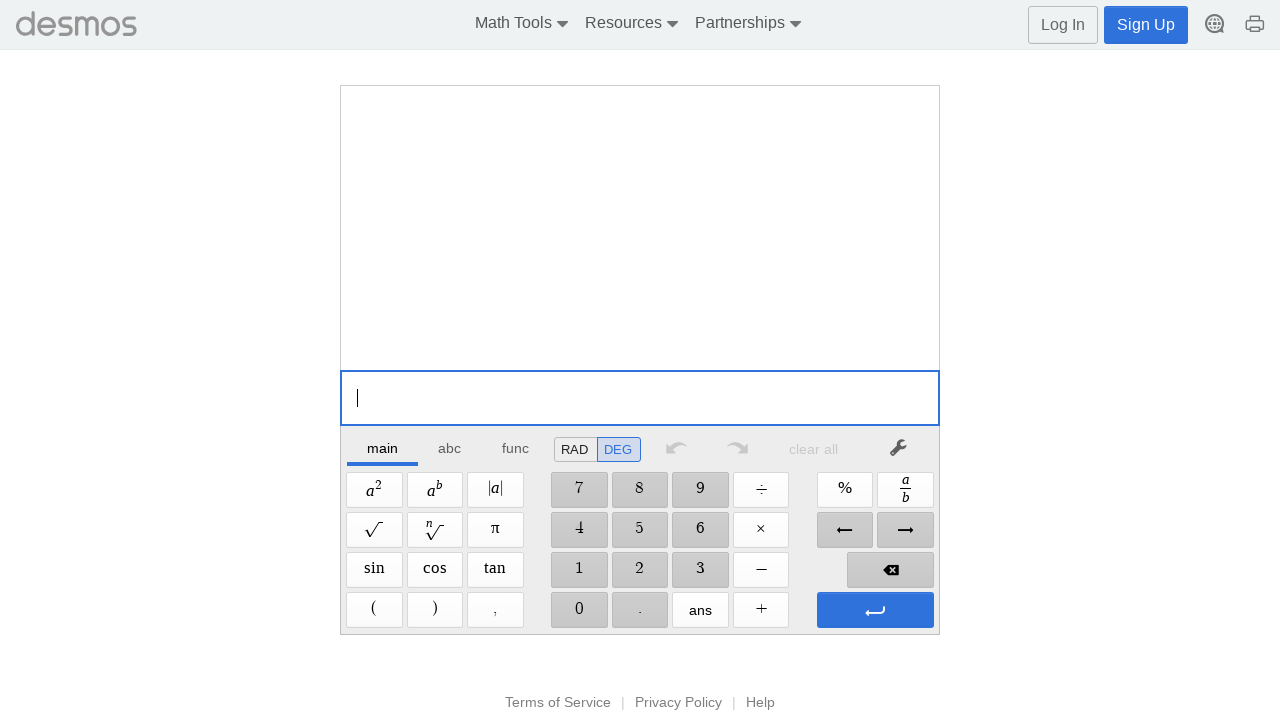

Calculator loaded and ready
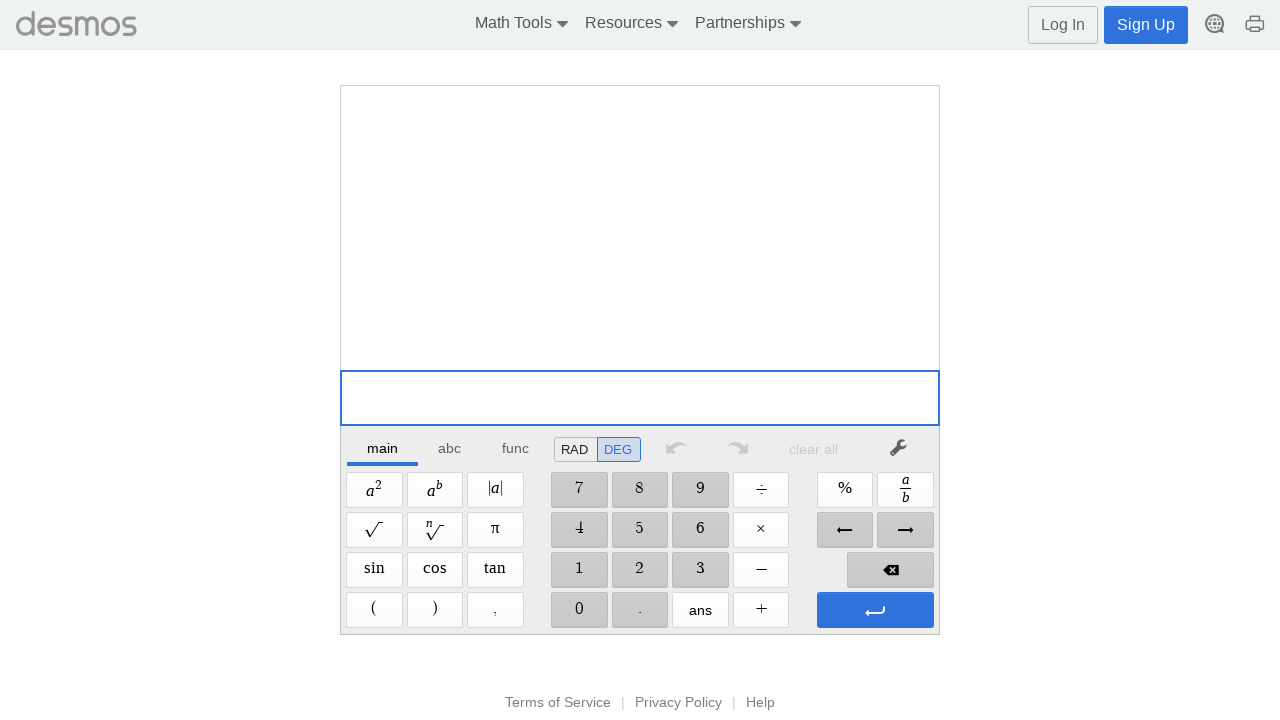

Entered expression '1+1=' and pressed Enter at (875, 610) on xpath=//span[@aria-label='Enter']
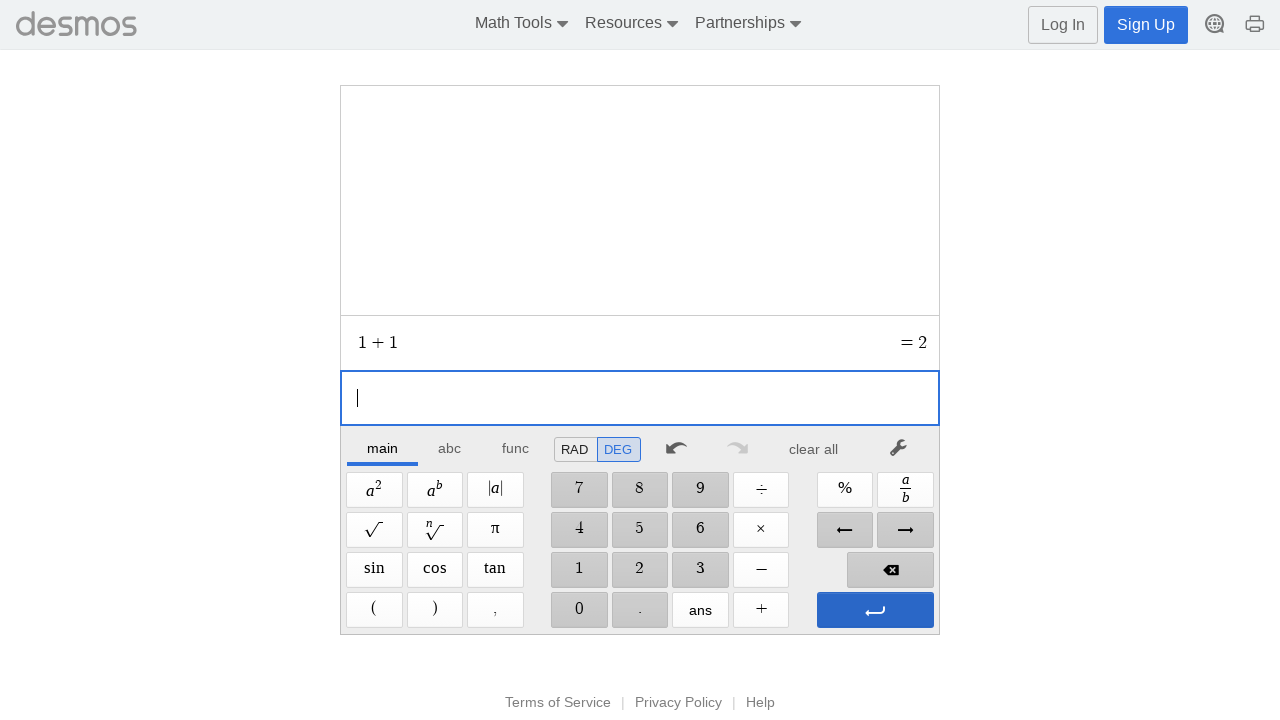

Clicked to clear calculator display at (814, 449) on xpath=//*[@id="main"]/div/div/div/div[2]/div[1]/div/div[7]
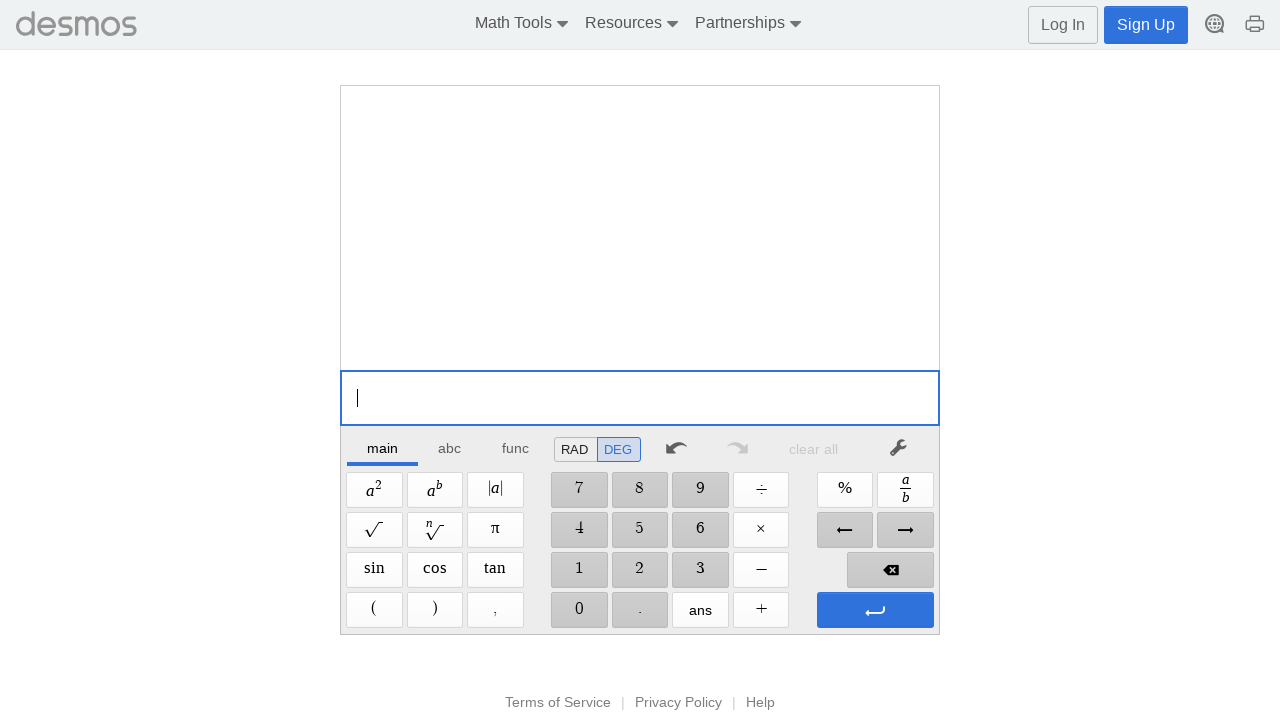

Entered expression '8-7=' and pressed Enter at (875, 610) on xpath=//span[@aria-label='Enter']
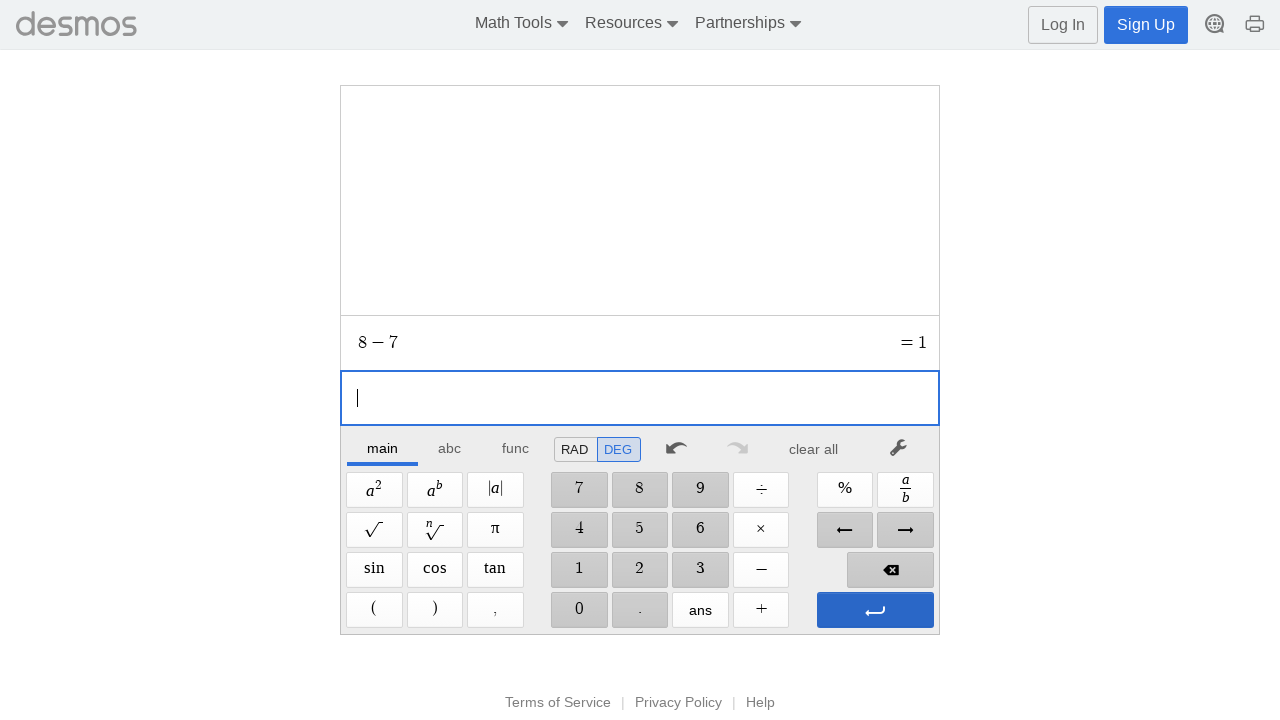

Clicked to clear calculator display at (814, 449) on xpath=//*[@id="main"]/div/div/div/div[2]/div[1]/div/div[7]
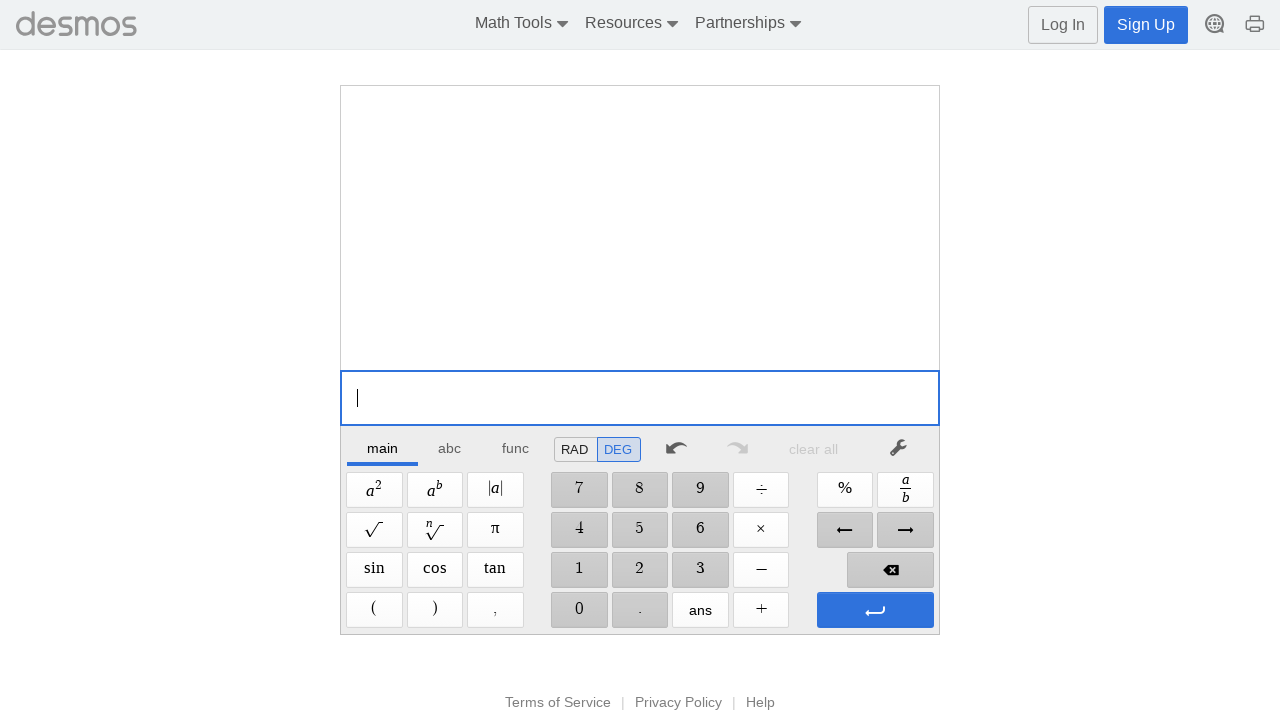

Entered expression '16+89=' and pressed Enter at (875, 610) on xpath=//span[@aria-label='Enter']
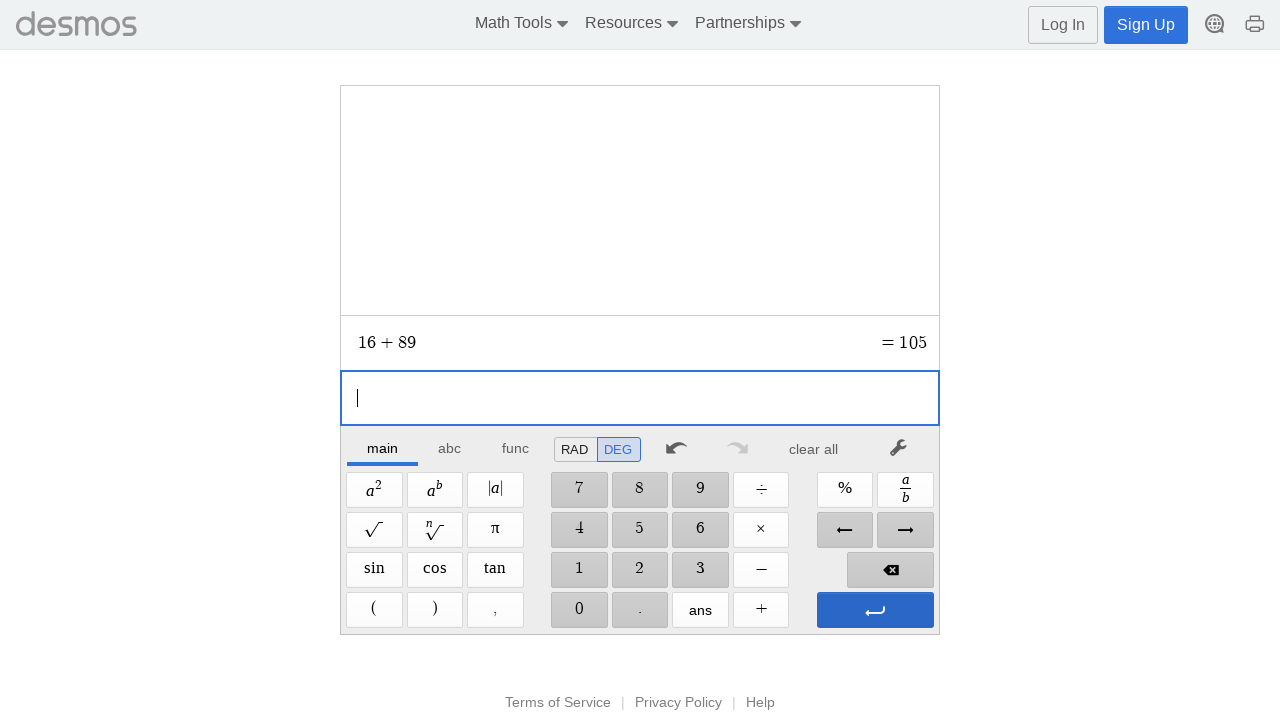

Clicked to clear calculator display at (814, 449) on xpath=//*[@id="main"]/div/div/div/div[2]/div[1]/div/div[7]
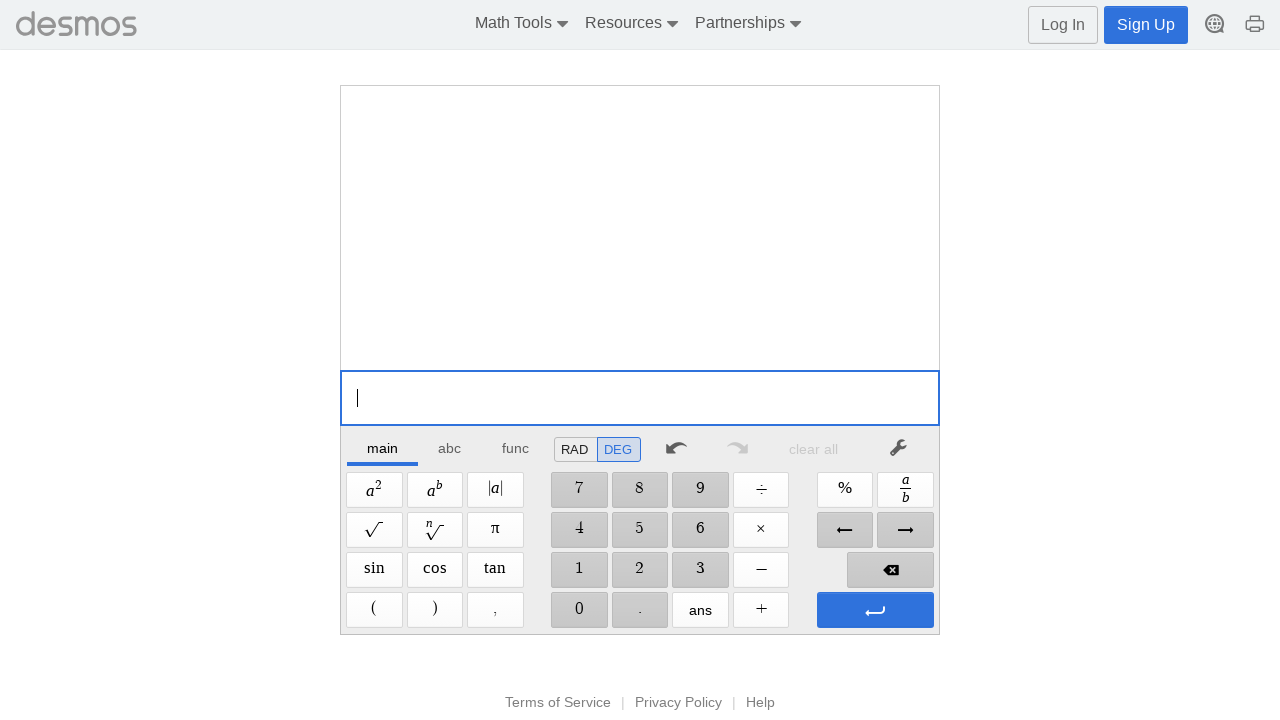

Entered expression '27*5=' and pressed Enter at (875, 610) on xpath=//span[@aria-label='Enter']
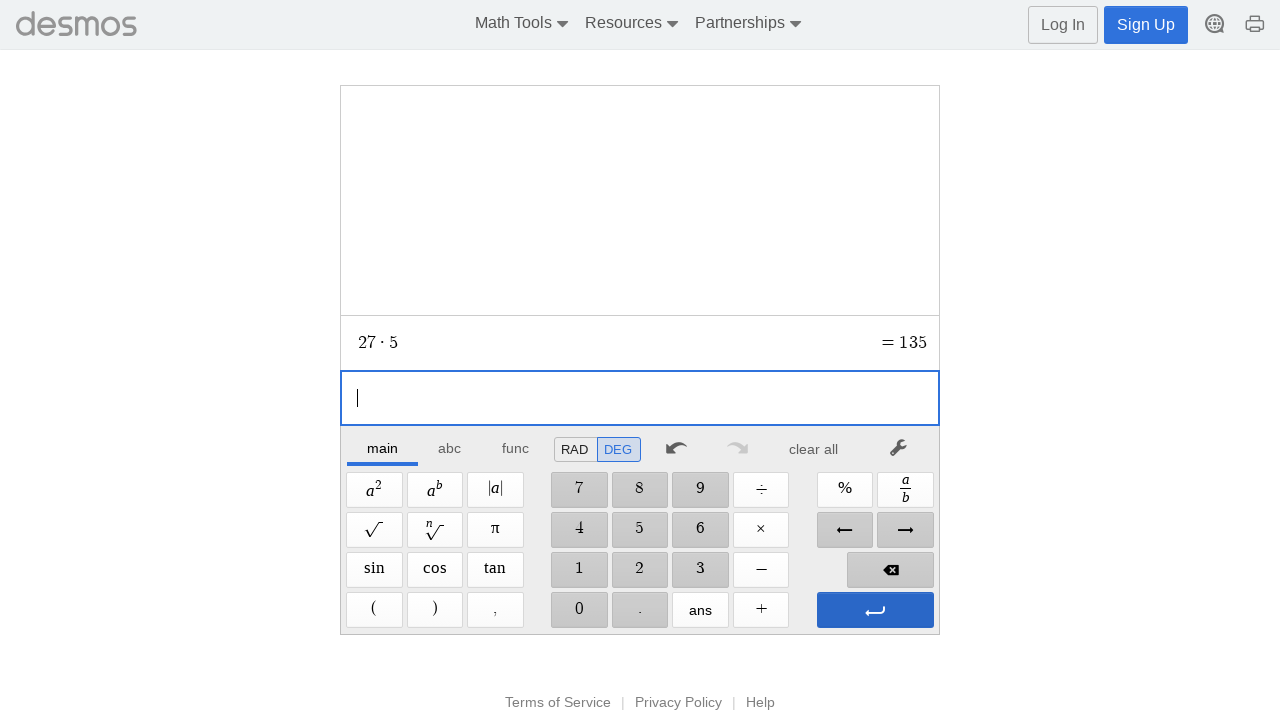

Clicked to clear calculator display at (814, 449) on xpath=//*[@id="main"]/div/div/div/div[2]/div[1]/div/div[7]
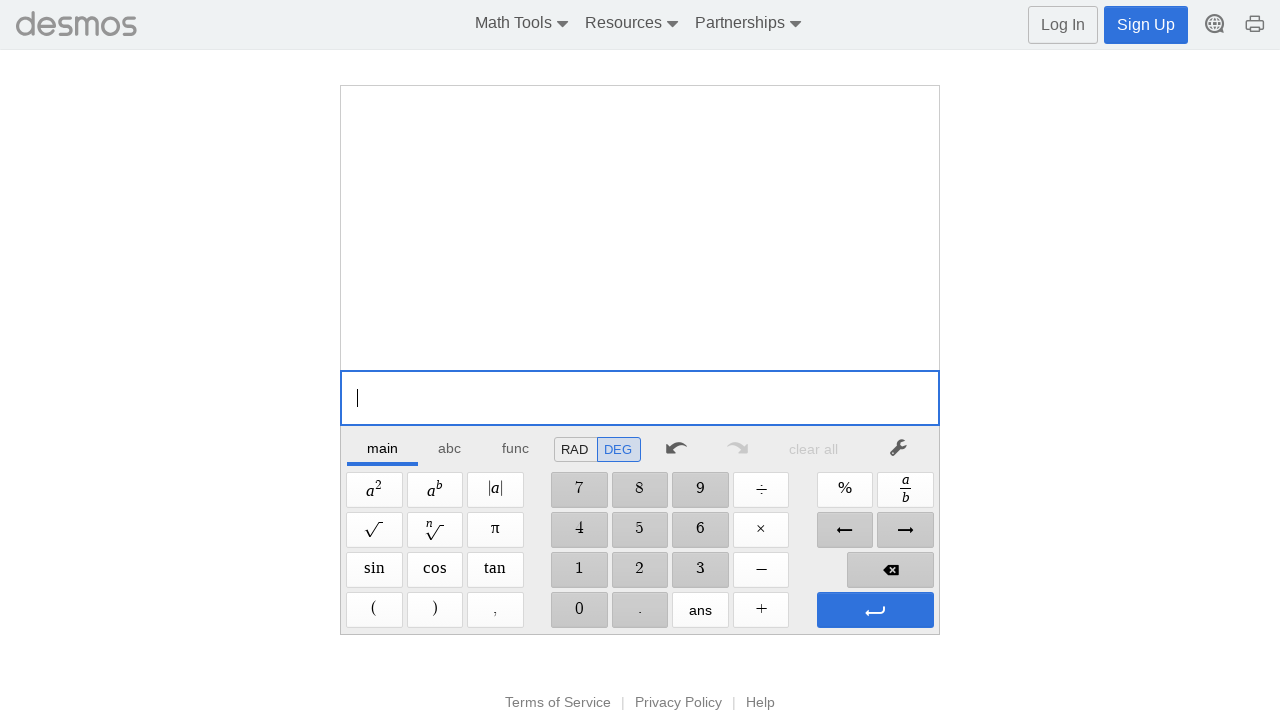

Entered expression '125+478=' and pressed Enter at (875, 610) on xpath=//span[@aria-label='Enter']
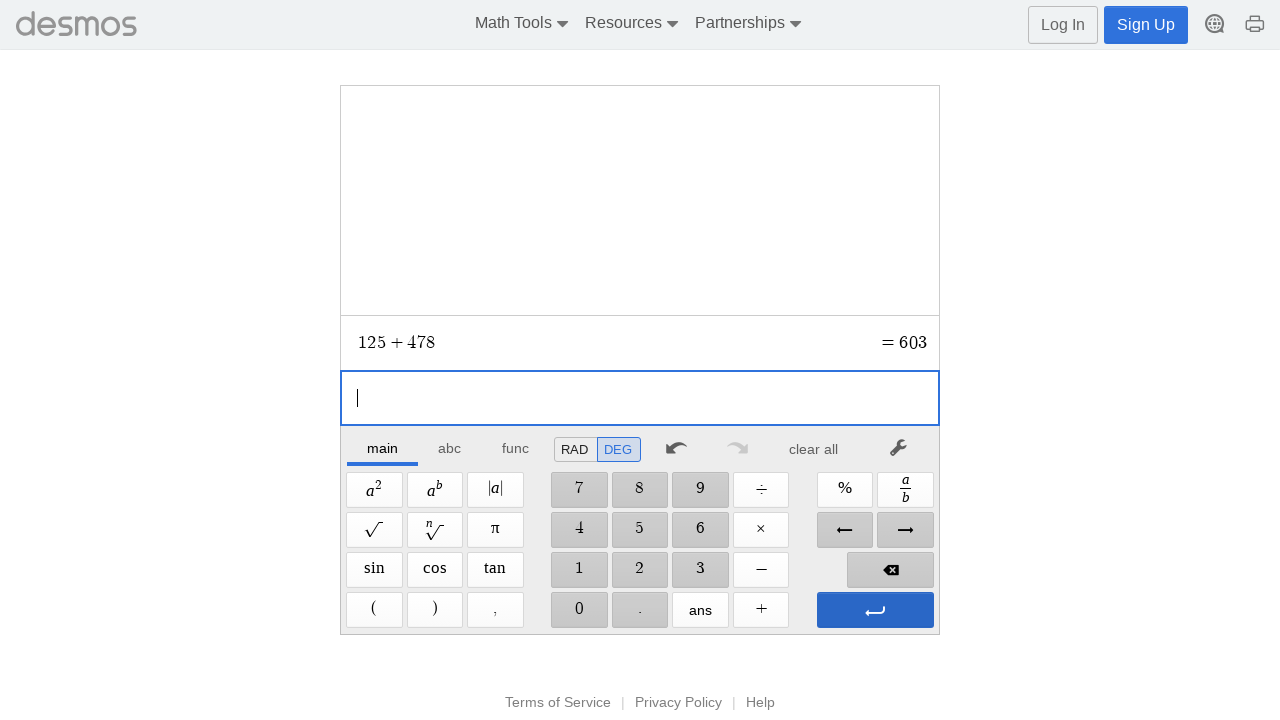

Clicked to clear calculator display at (814, 449) on xpath=//*[@id="main"]/div/div/div/div[2]/div[1]/div/div[7]
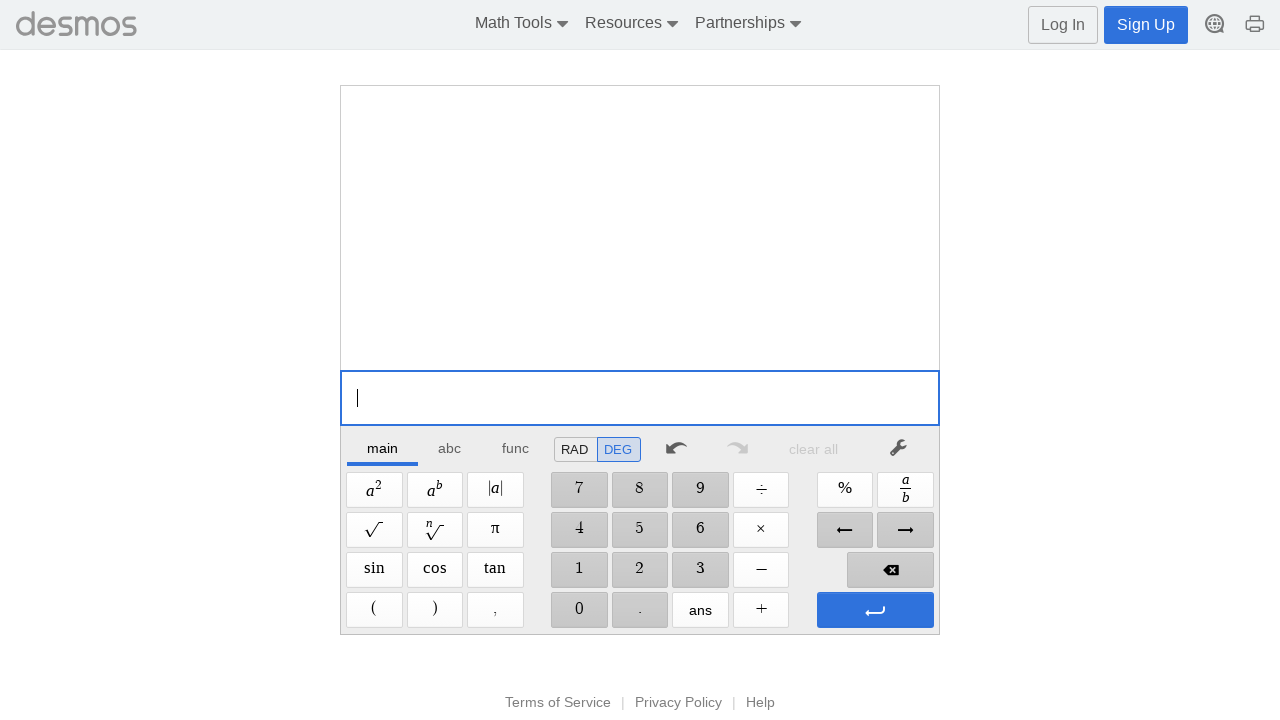

Entered expression '200-150=' and pressed Enter at (875, 610) on xpath=//span[@aria-label='Enter']
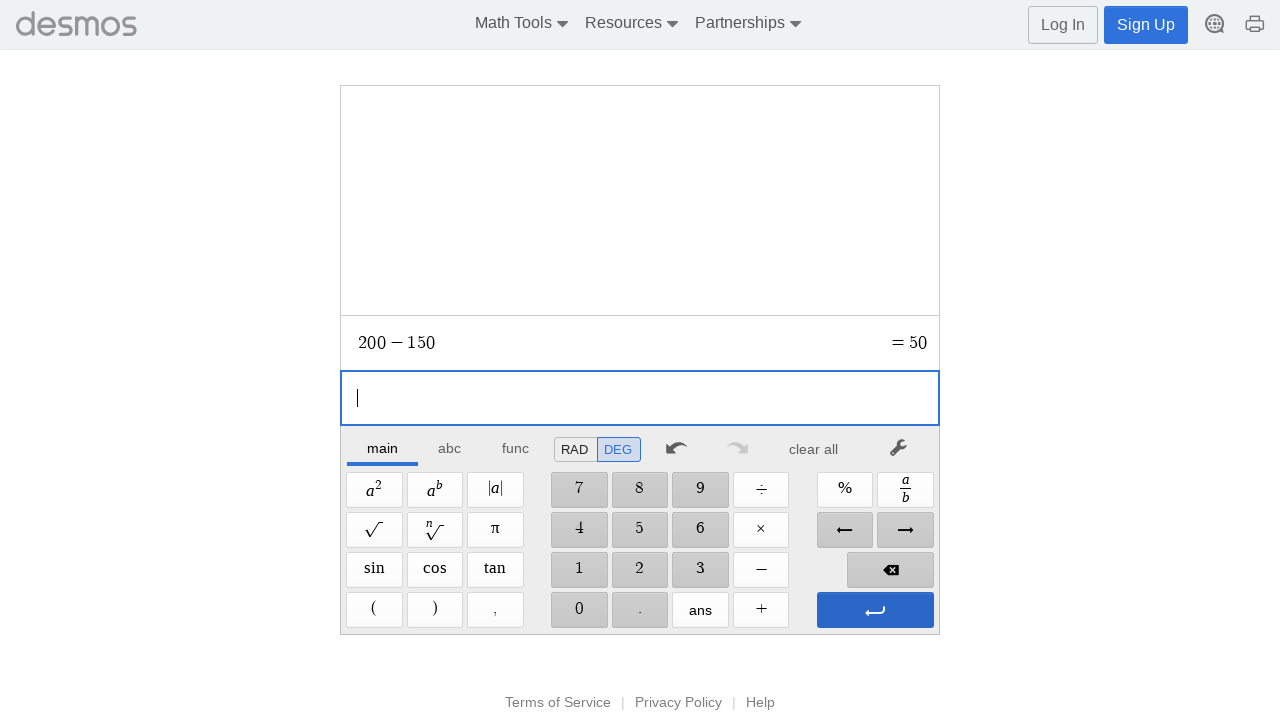

Clicked to clear calculator display at (814, 449) on xpath=//*[@id="main"]/div/div/div/div[2]/div[1]/div/div[7]
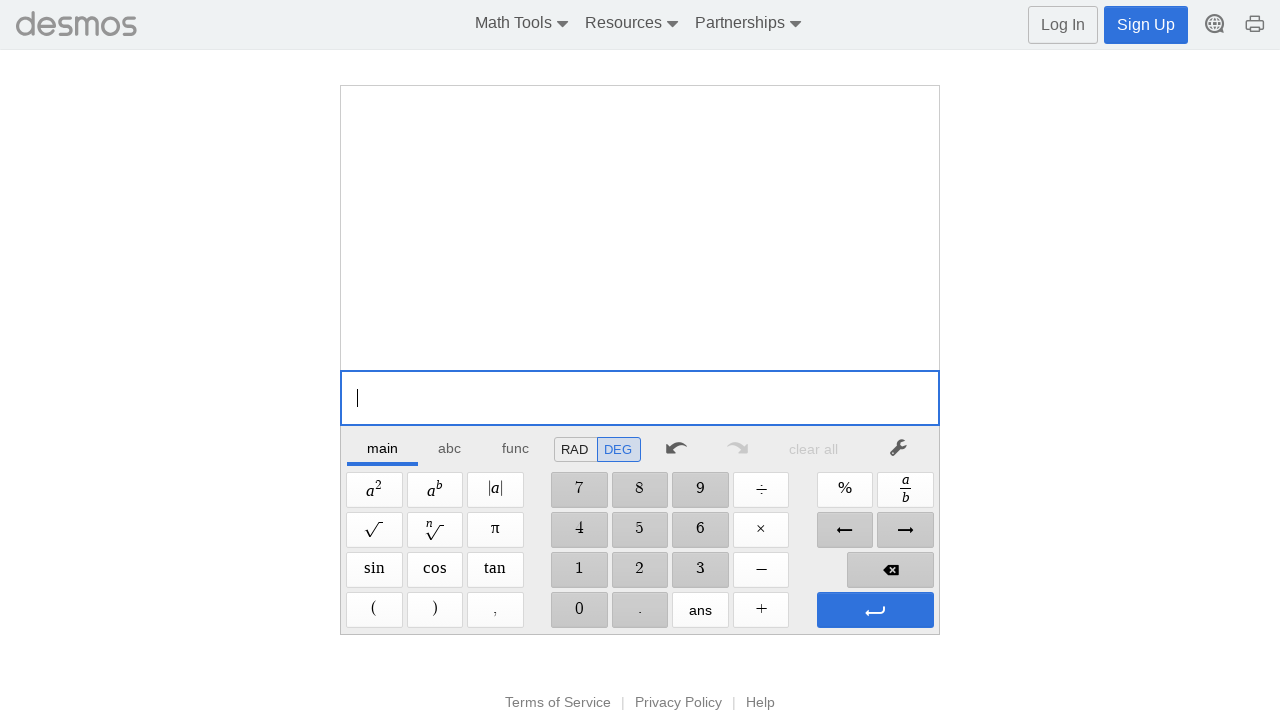

Entered expression '1250+4750=' and pressed Enter at (875, 610) on xpath=//span[@aria-label='Enter']
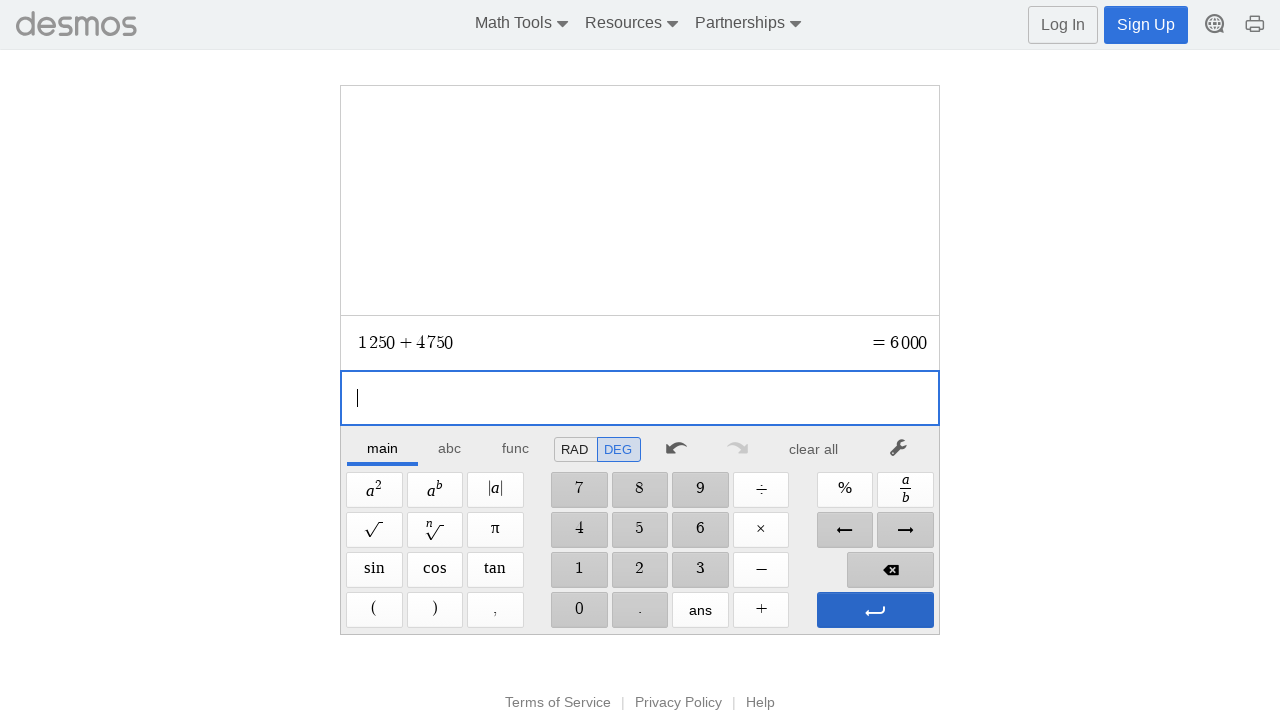

Clicked to clear calculator display at (814, 449) on xpath=//*[@id="main"]/div/div/div/div[2]/div[1]/div/div[7]
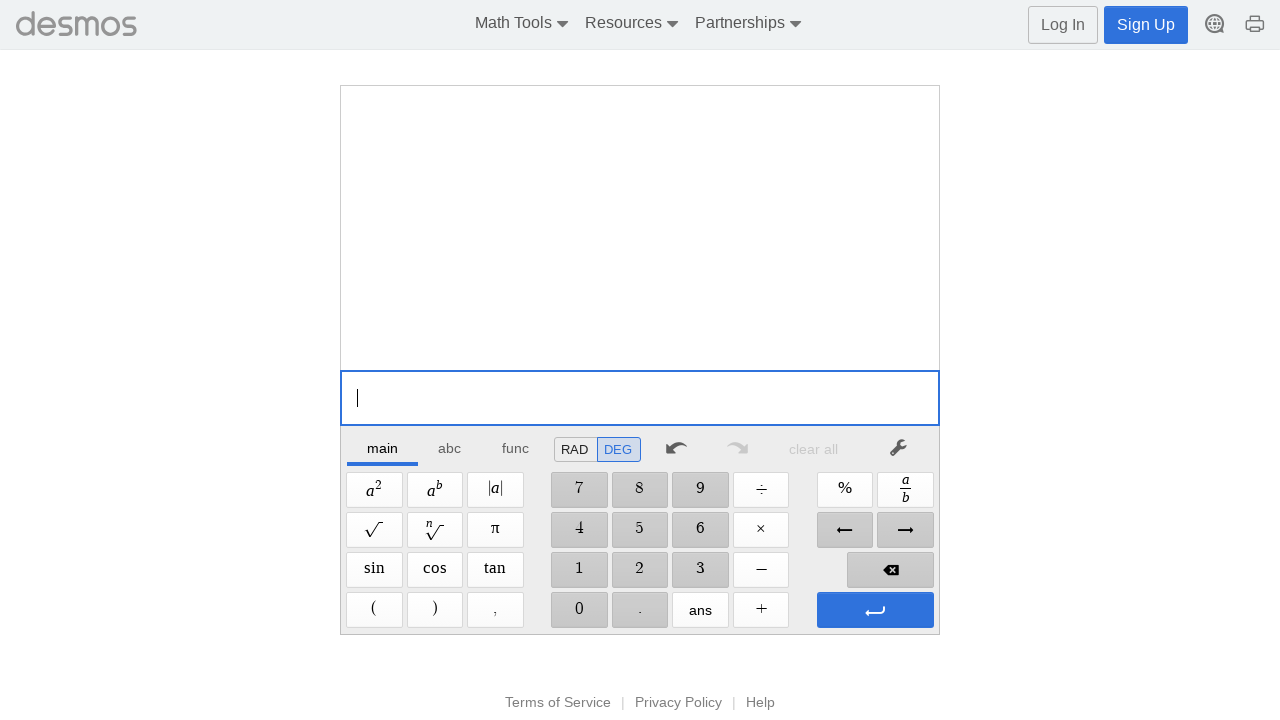

Entered expression '7000-2000=' and pressed Enter at (875, 610) on xpath=//span[@aria-label='Enter']
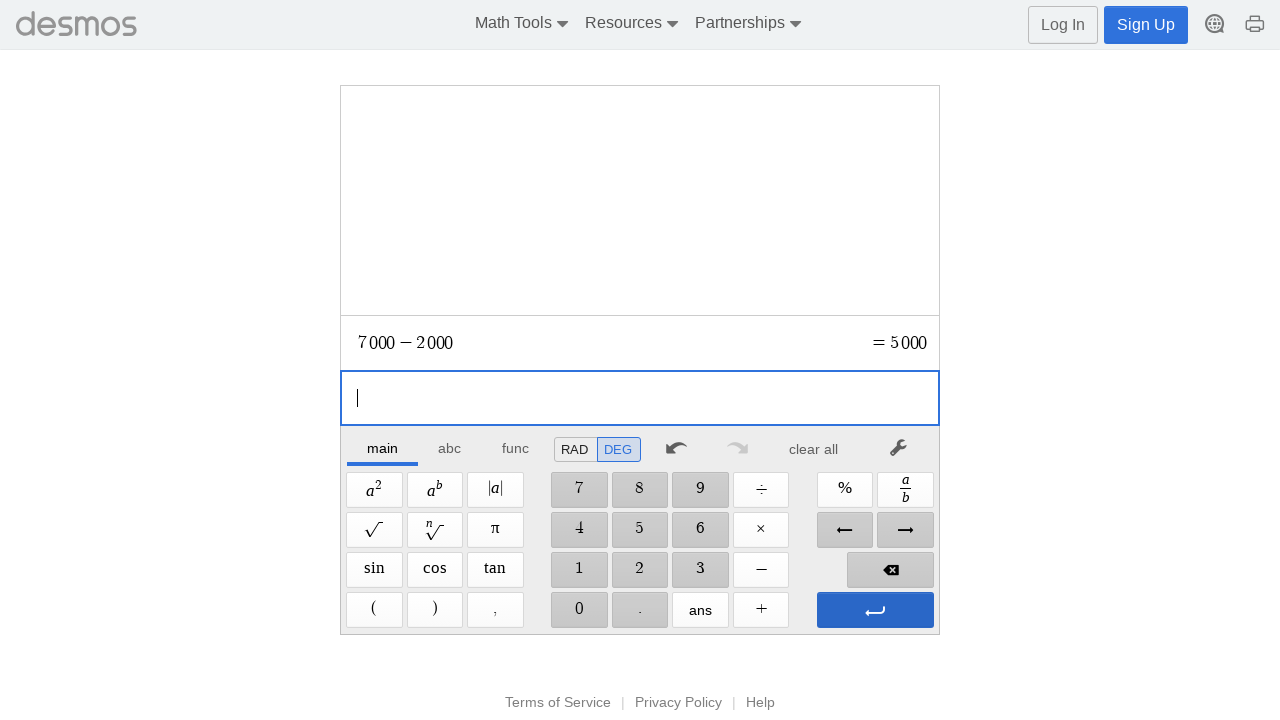

Clicked to clear calculator display at (814, 449) on xpath=//*[@id="main"]/div/div/div/div[2]/div[1]/div/div[7]
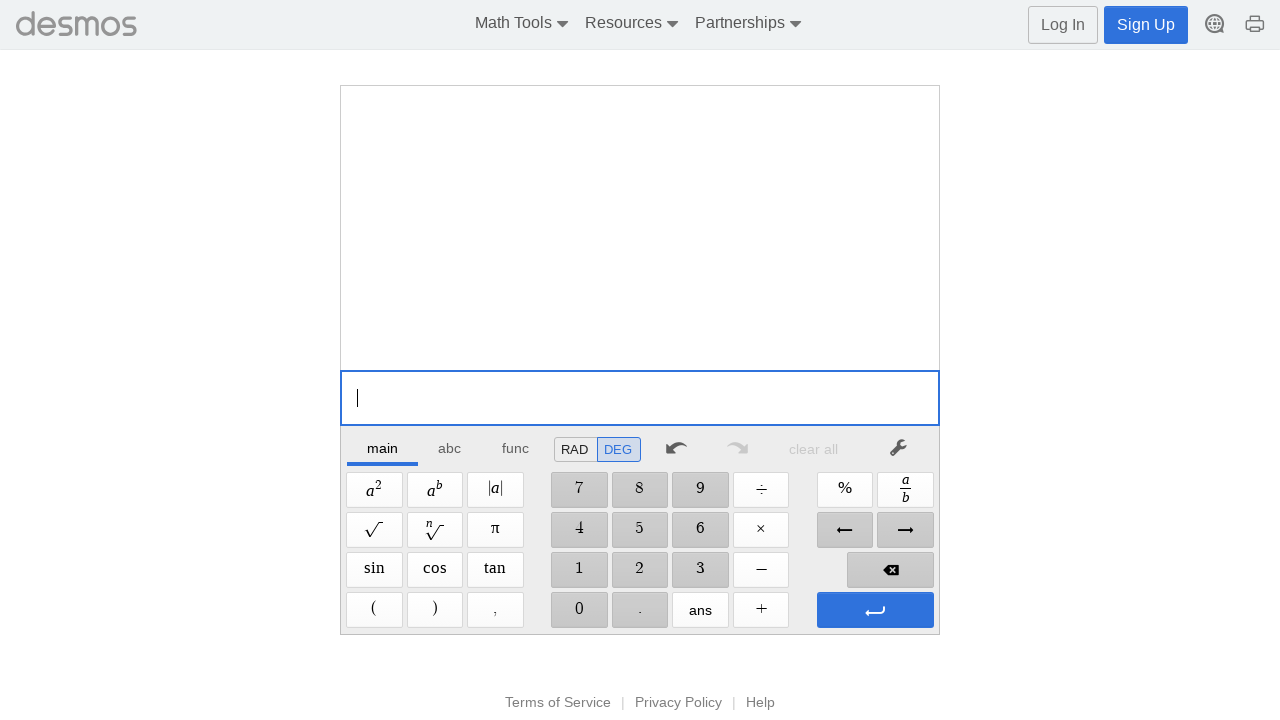

Entered expression '12345+67890=' and pressed Enter at (875, 610) on xpath=//span[@aria-label='Enter']
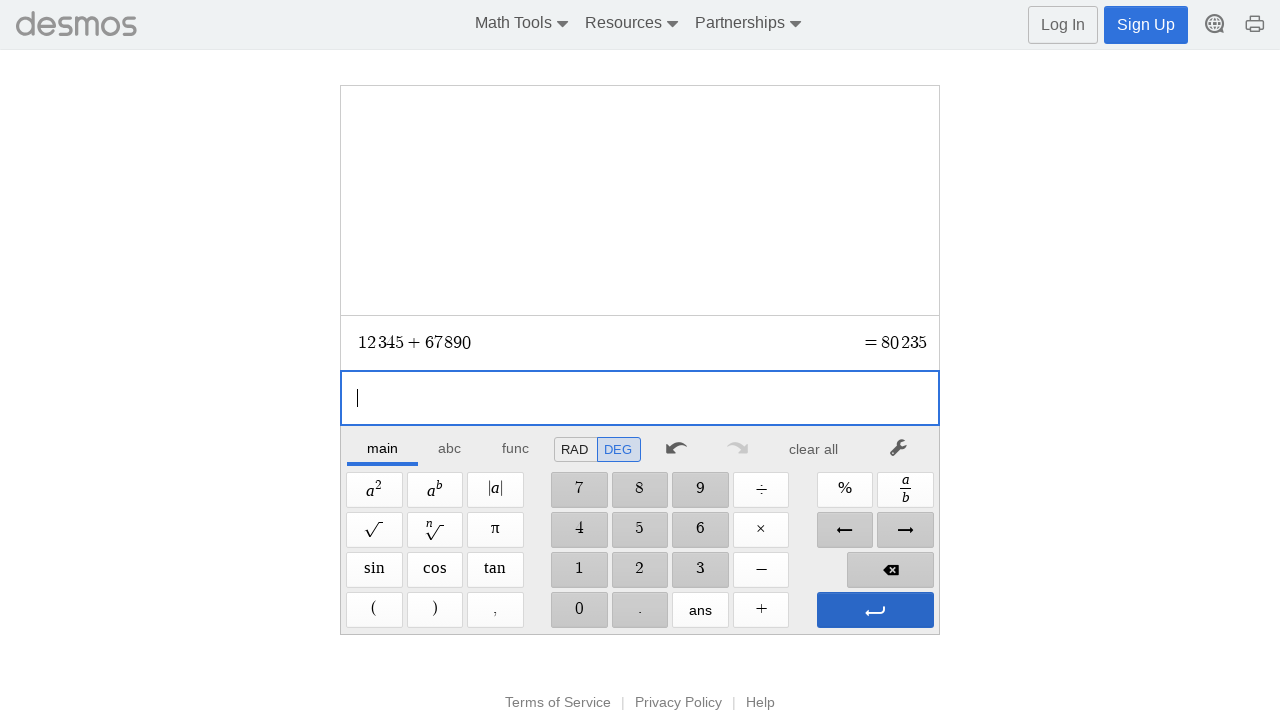

Clicked to clear calculator display at (814, 449) on xpath=//*[@id="main"]/div/div/div/div[2]/div[1]/div/div[7]
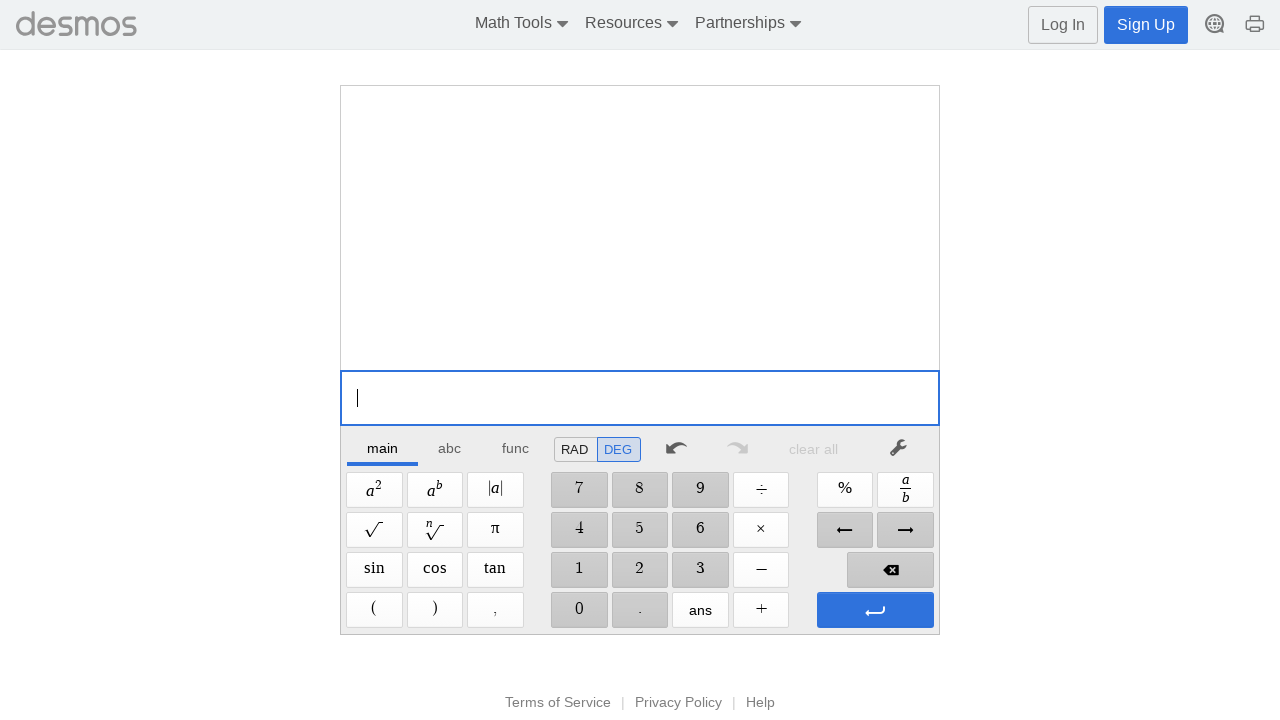

Entered expression '50000-20000=' and pressed Enter at (875, 610) on xpath=//span[@aria-label='Enter']
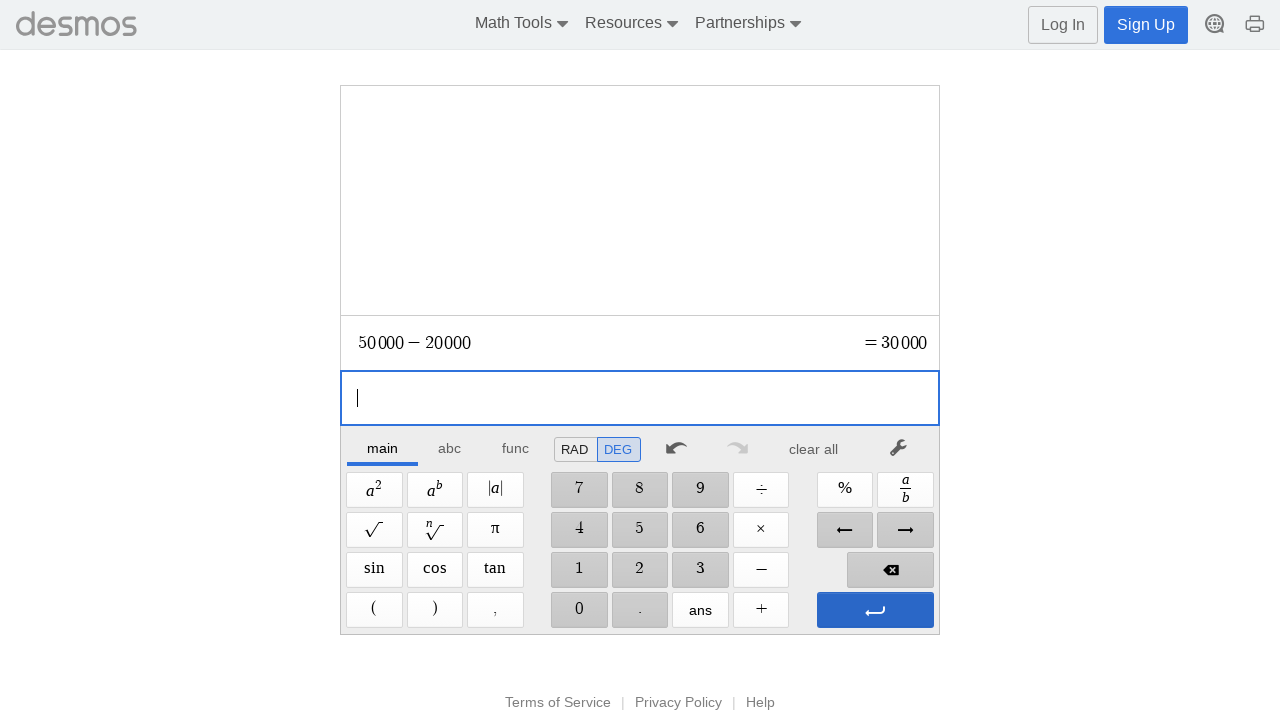

Clicked to clear calculator display at (814, 449) on xpath=//*[@id="main"]/div/div/div/div[2]/div[1]/div/div[7]
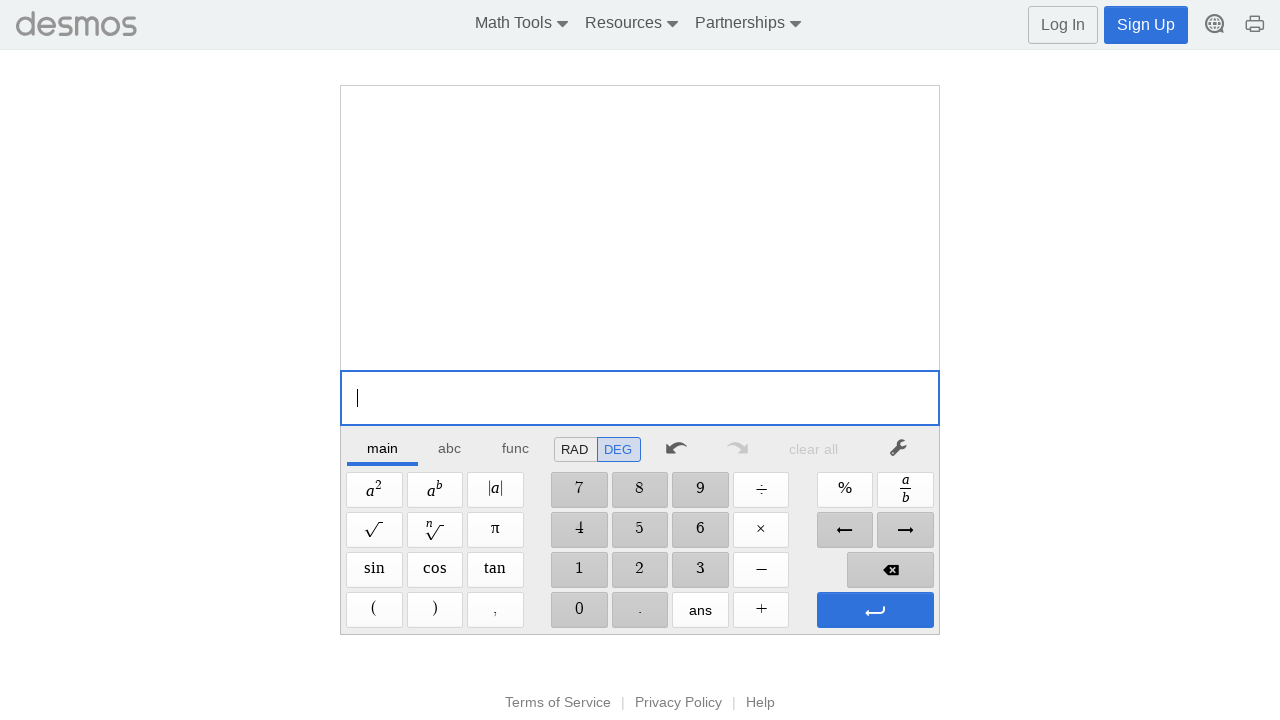

Entered expression '123456+654321=' and pressed Enter at (875, 610) on xpath=//span[@aria-label='Enter']
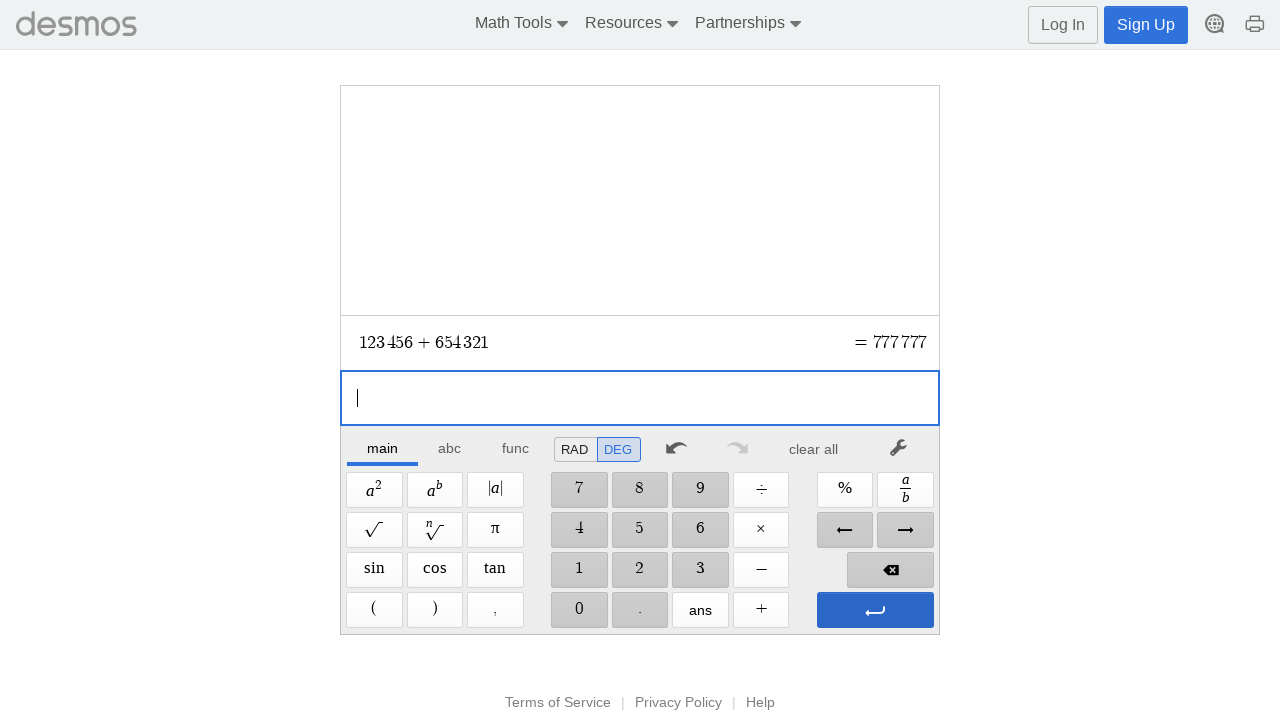

Clicked to clear calculator display at (814, 449) on xpath=//*[@id="main"]/div/div/div/div[2]/div[1]/div/div[7]
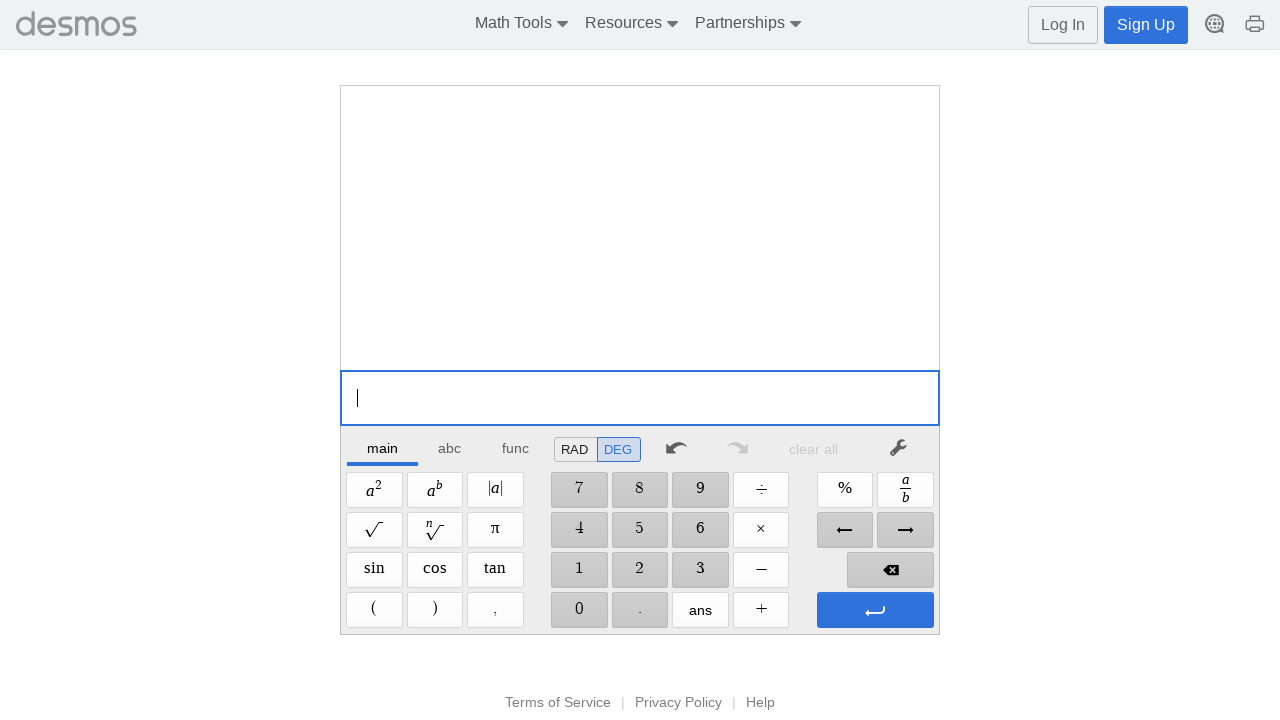

Entered expression '700000-300000=' and pressed Enter at (875, 610) on xpath=//span[@aria-label='Enter']
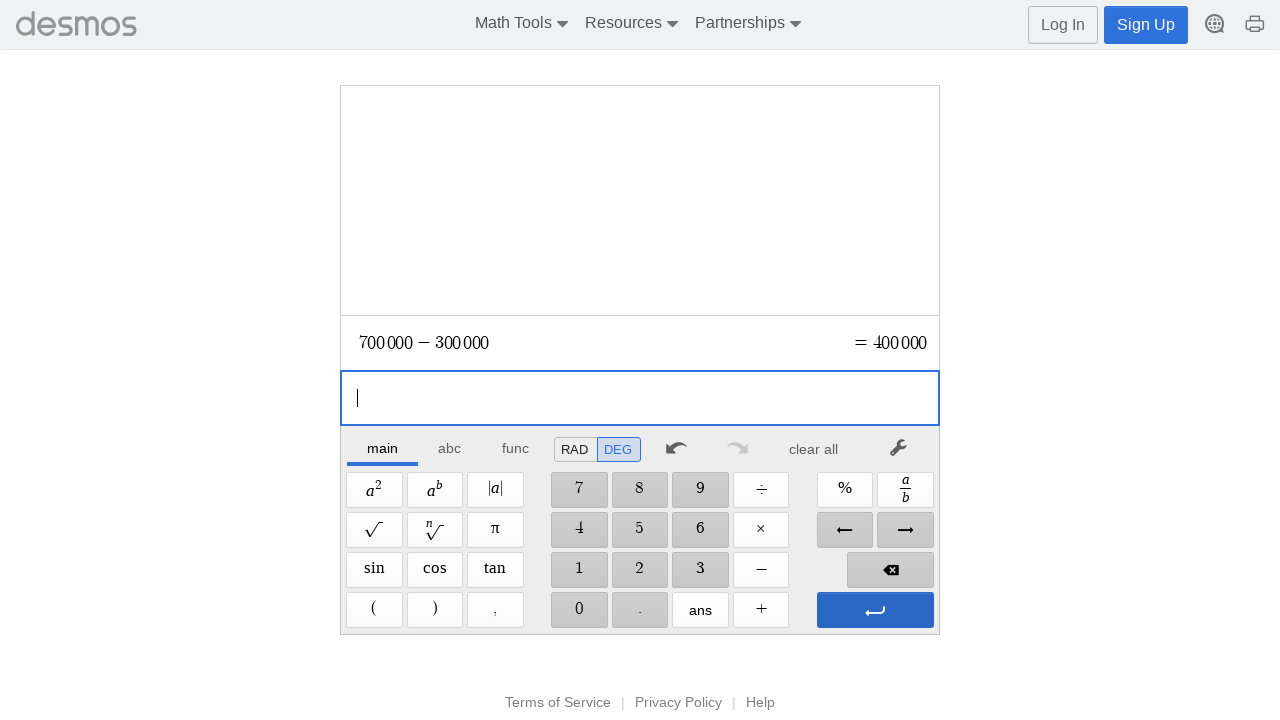

Clicked to clear calculator display at (814, 449) on xpath=//*[@id="main"]/div/div/div/div[2]/div[1]/div/div[7]
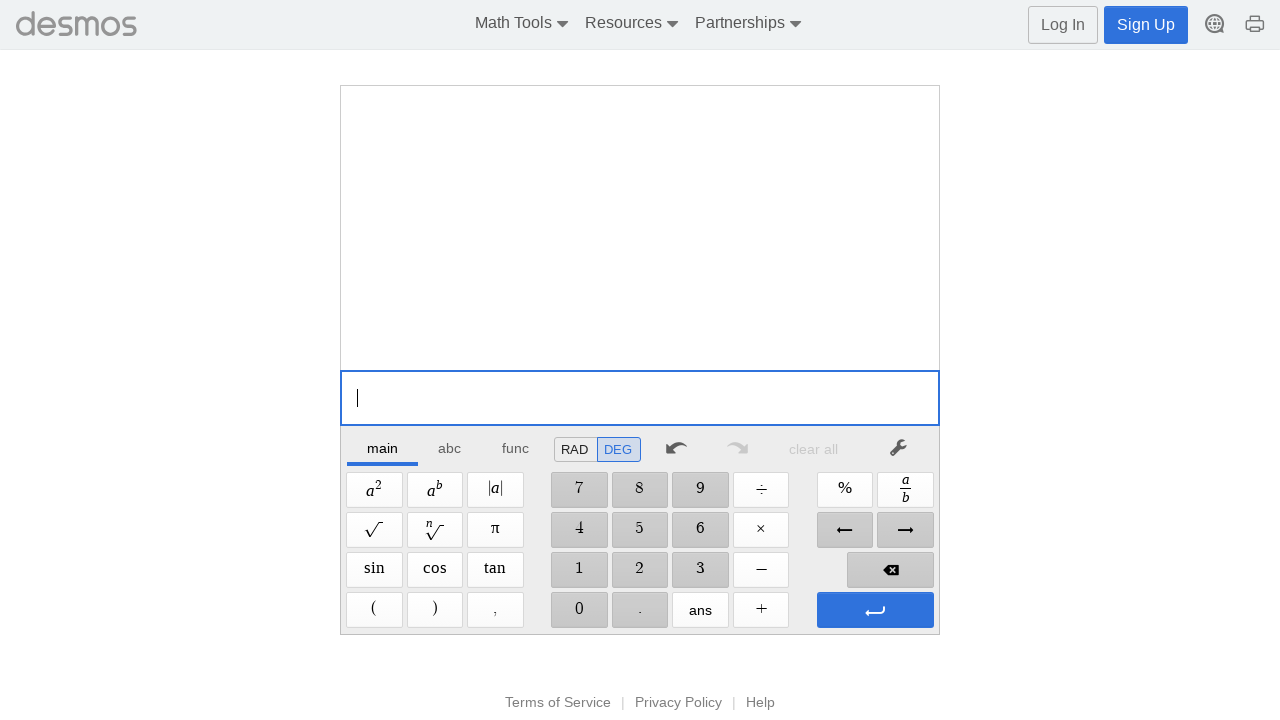

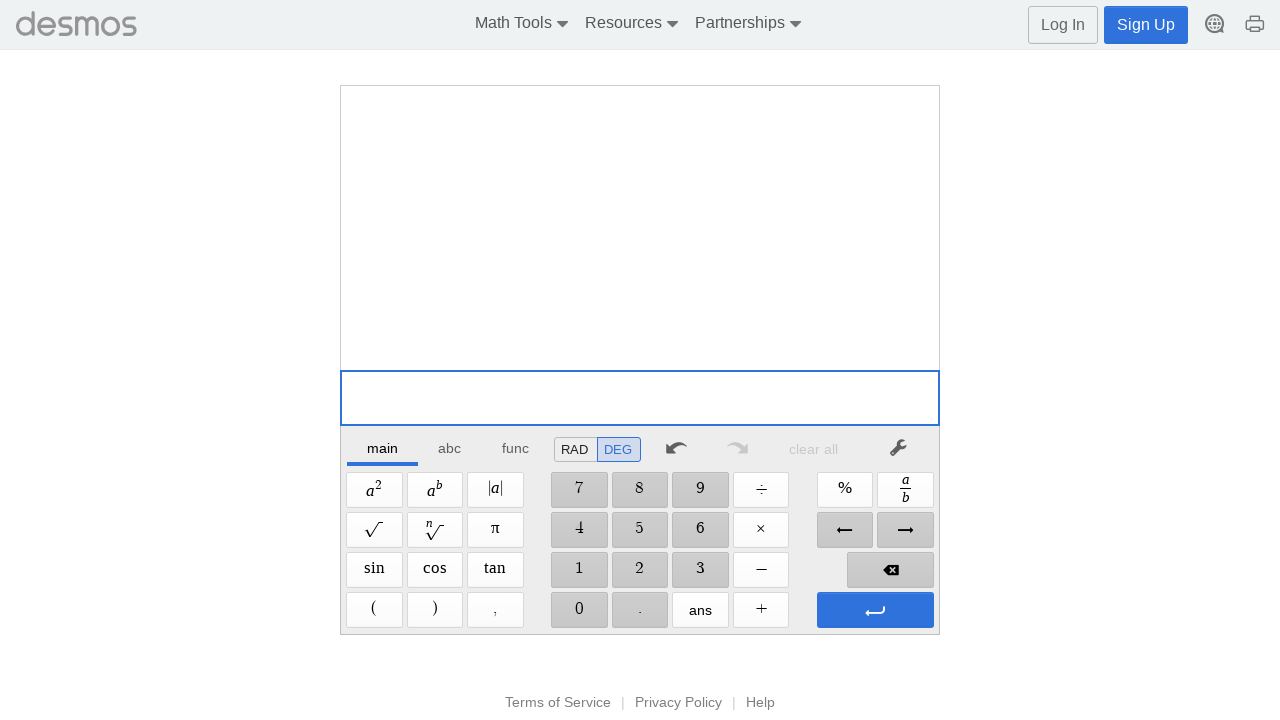